Tests selectable UI elements by clicking multiple items in both list and grid views on the DemoQA website

Starting URL: https://demoqa.com/selectable

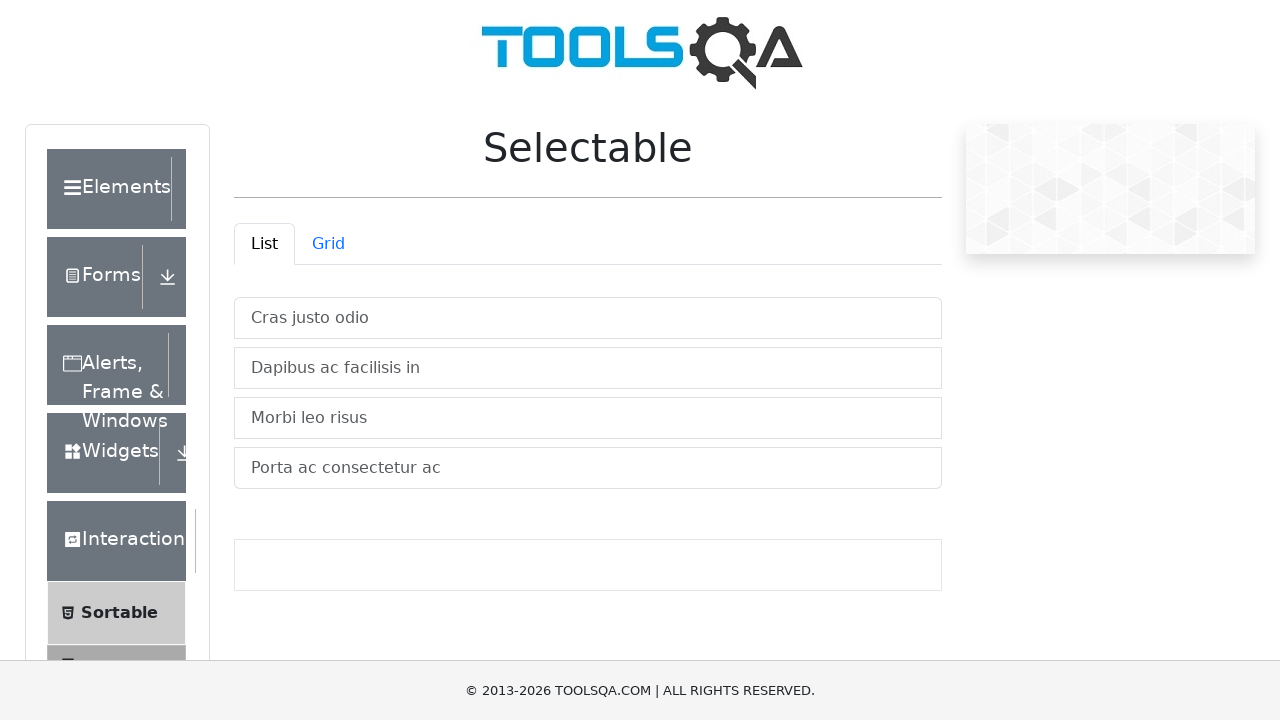

Clicked first item 'Cras justo odio' in list view at (588, 318) on xpath=//li[text()='Cras justo odio']
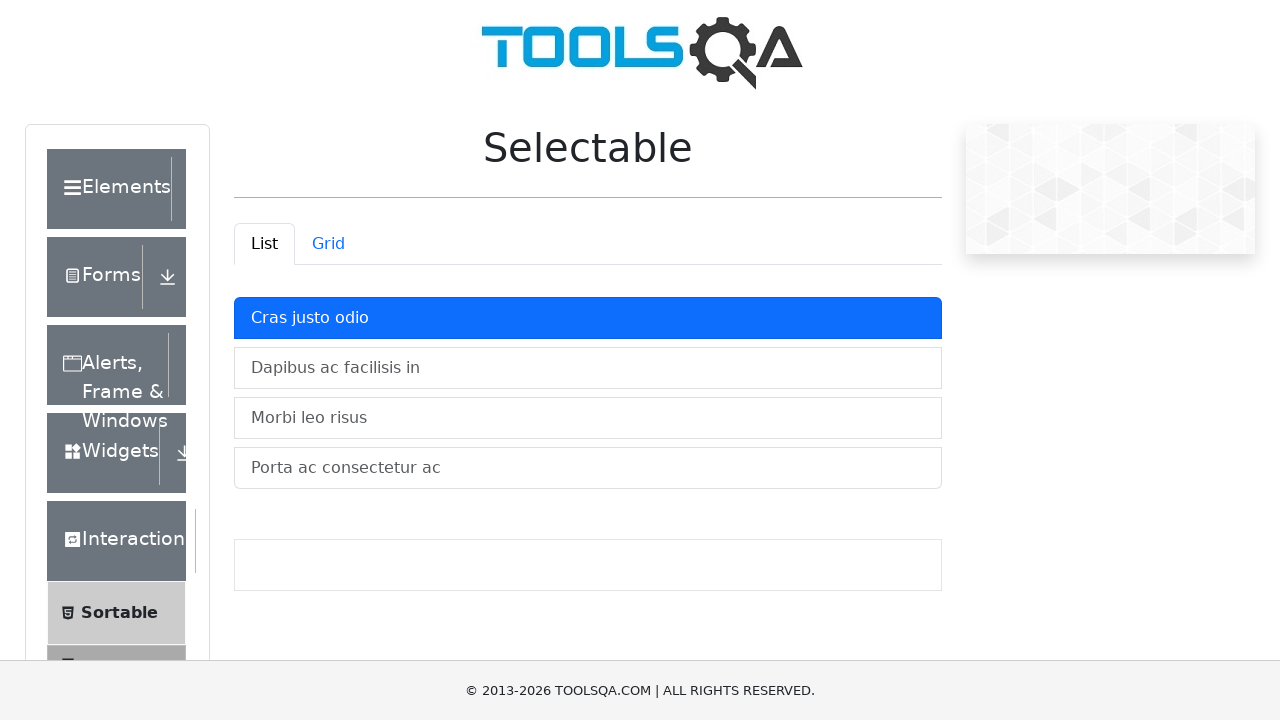

Clicked second item 'Dapibus ac facilisis in' in list view at (588, 368) on xpath=//li[text()='Dapibus ac facilisis in']
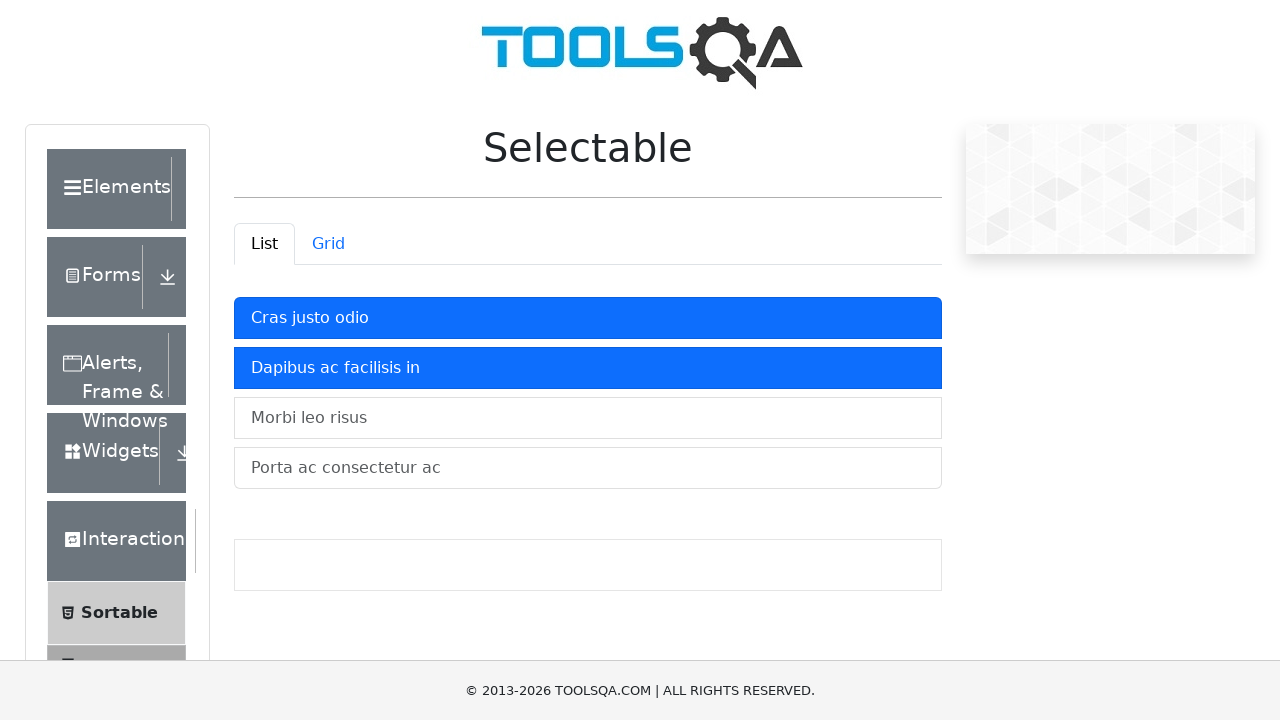

Switched to grid view at (328, 244) on #demo-tab-grid
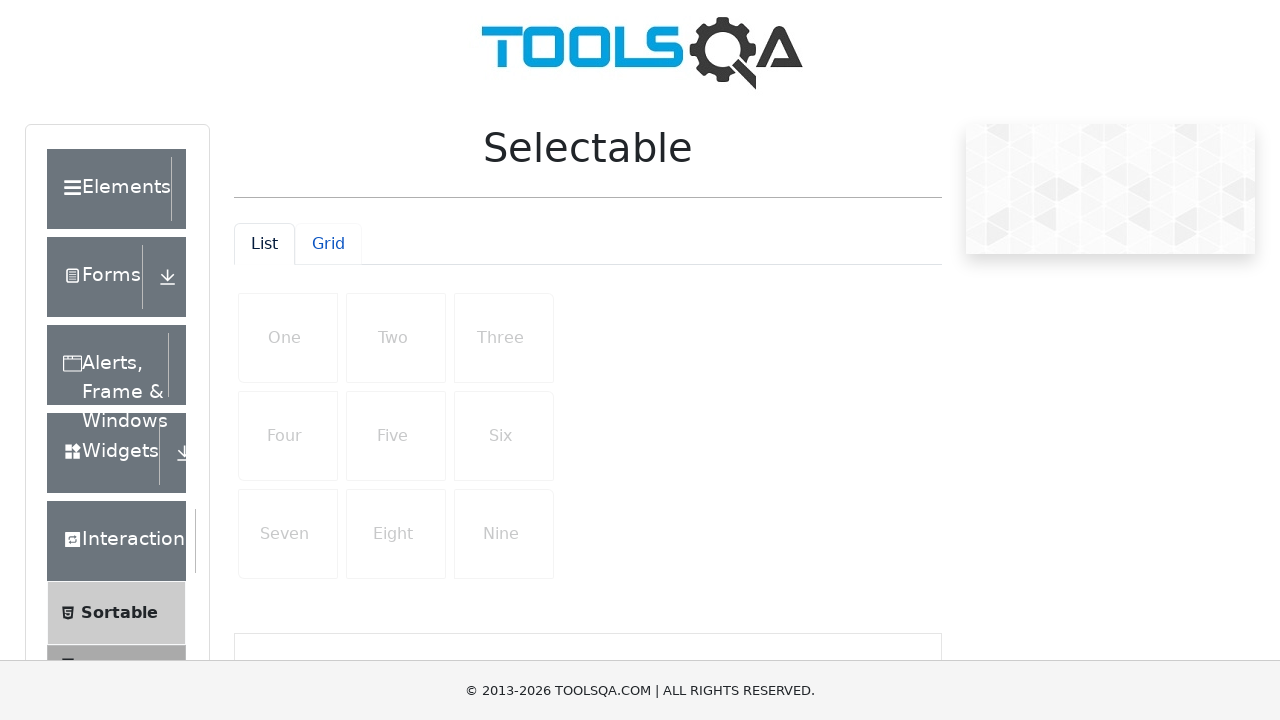

Clicked 'One' item in grid view at (288, 338) on xpath=//li[text()='One']
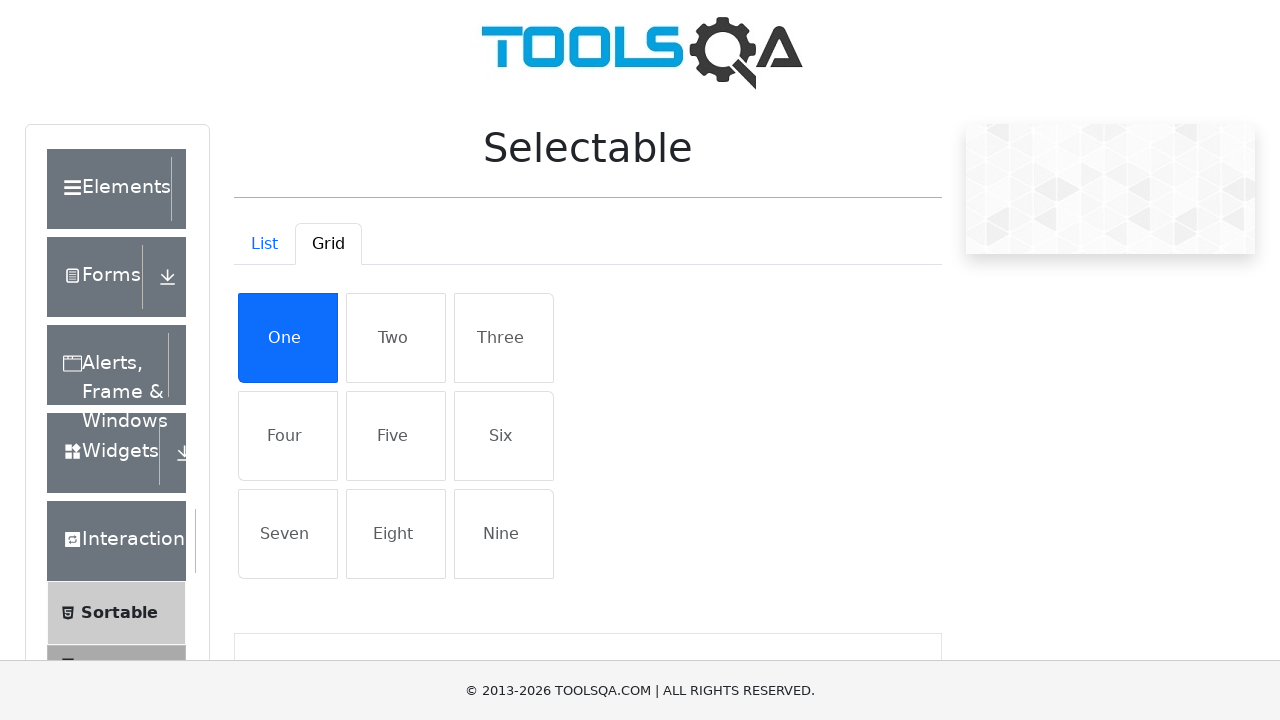

Clicked 'Five' item in grid view at (396, 436) on xpath=//li[text()='Five']
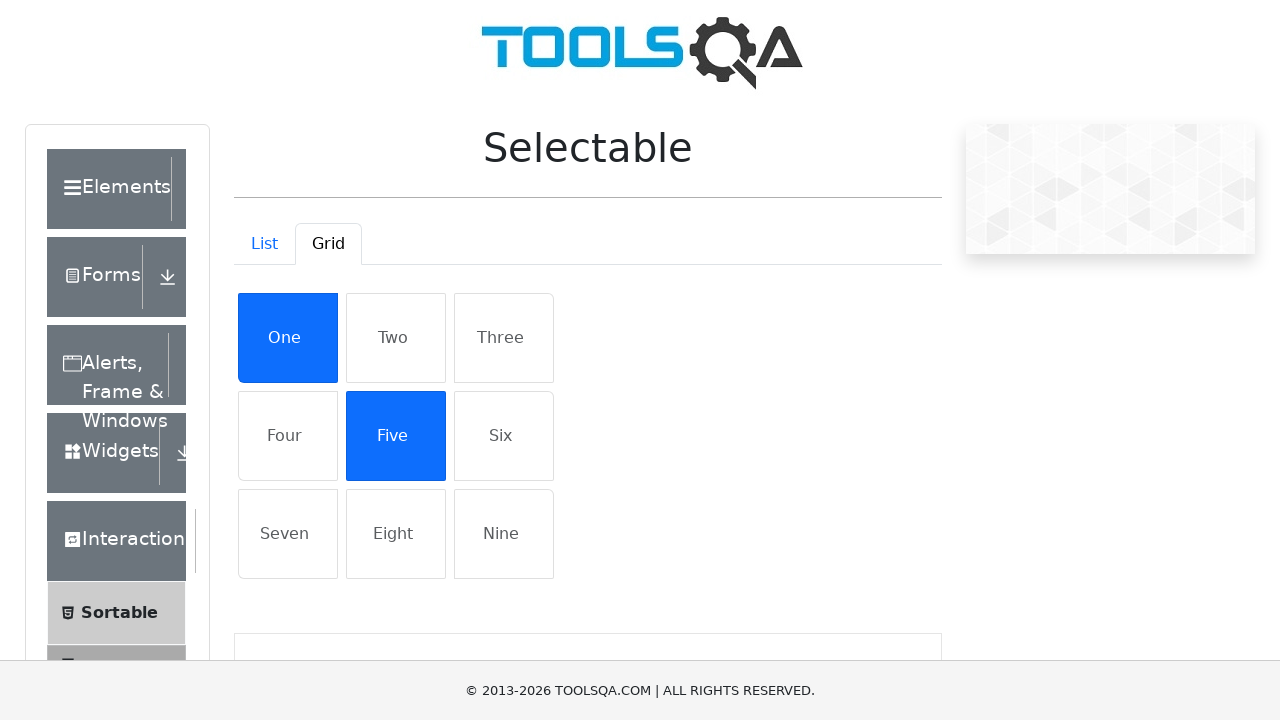

Clicked 'Six' item in grid view at (504, 436) on xpath=//li[text()='Six']
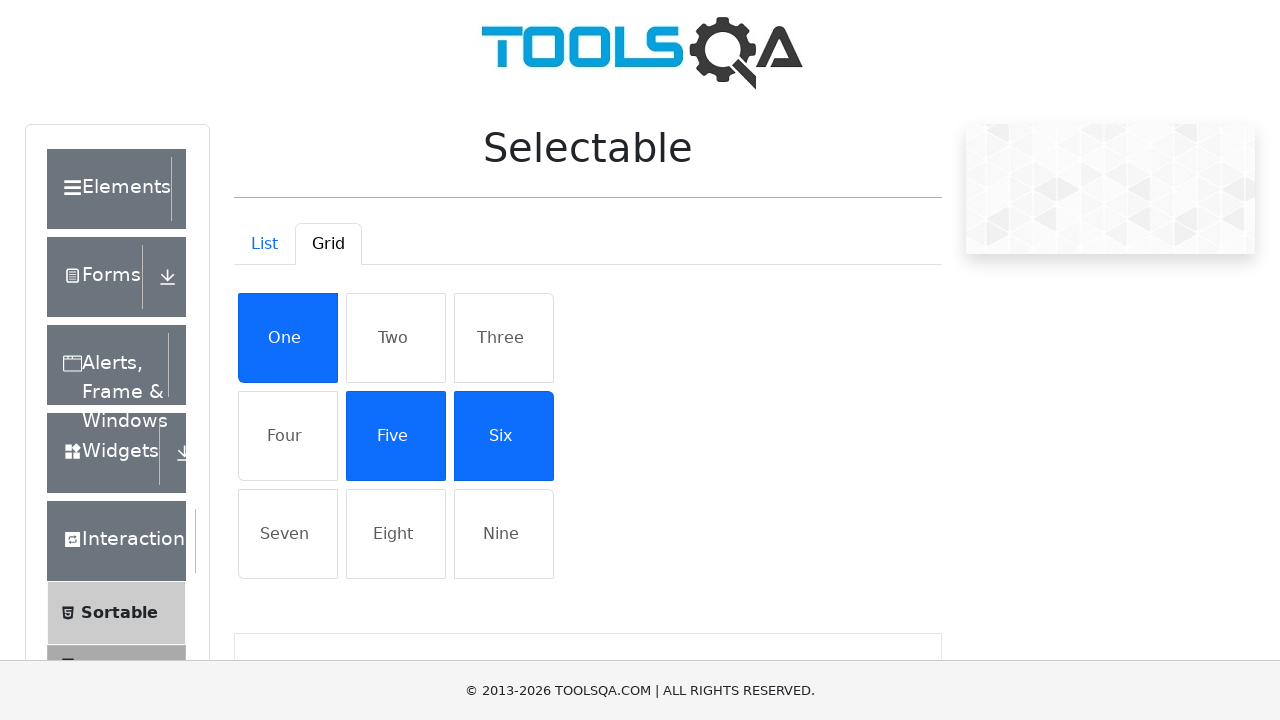

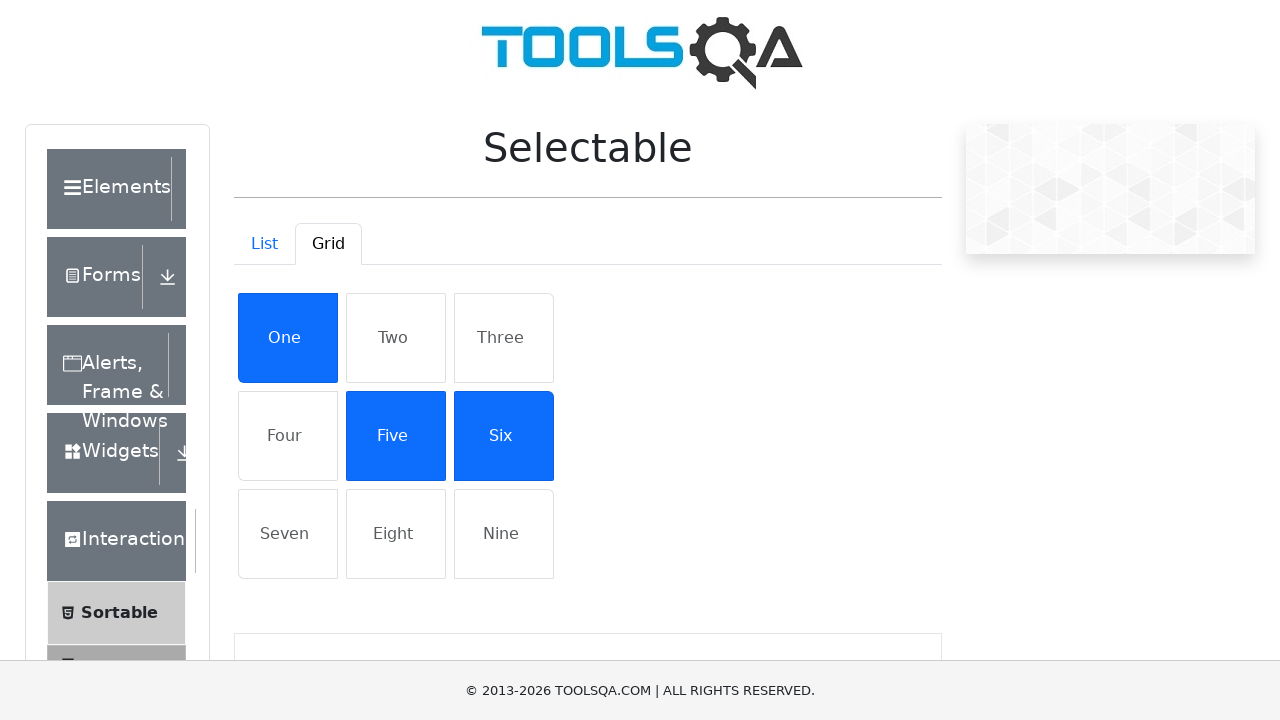